Tests filling out the complete feedback form with name, age, language, gender, rating, and comment, then verifies the submitted data appears correctly on the confirmation page

Starting URL: https://acctabootcamp.github.io/site/tasks/provide_feedback

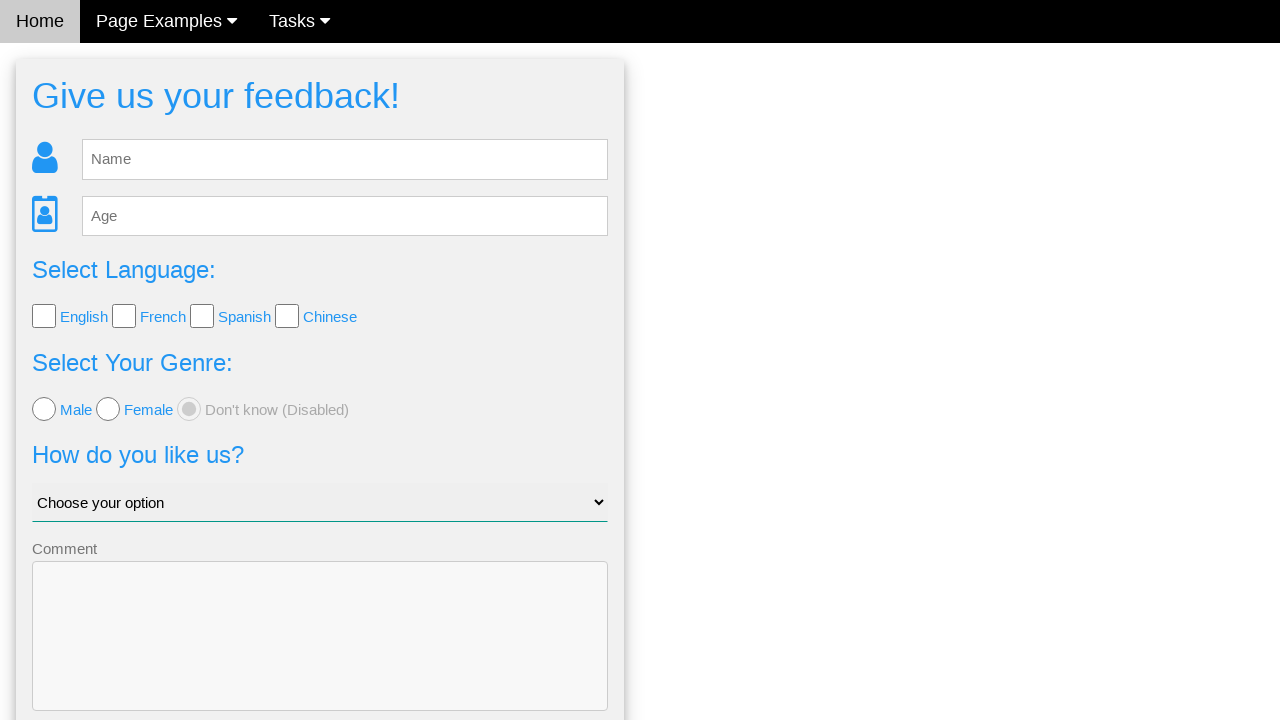

Filled name field with 'Ben' on #fb_name
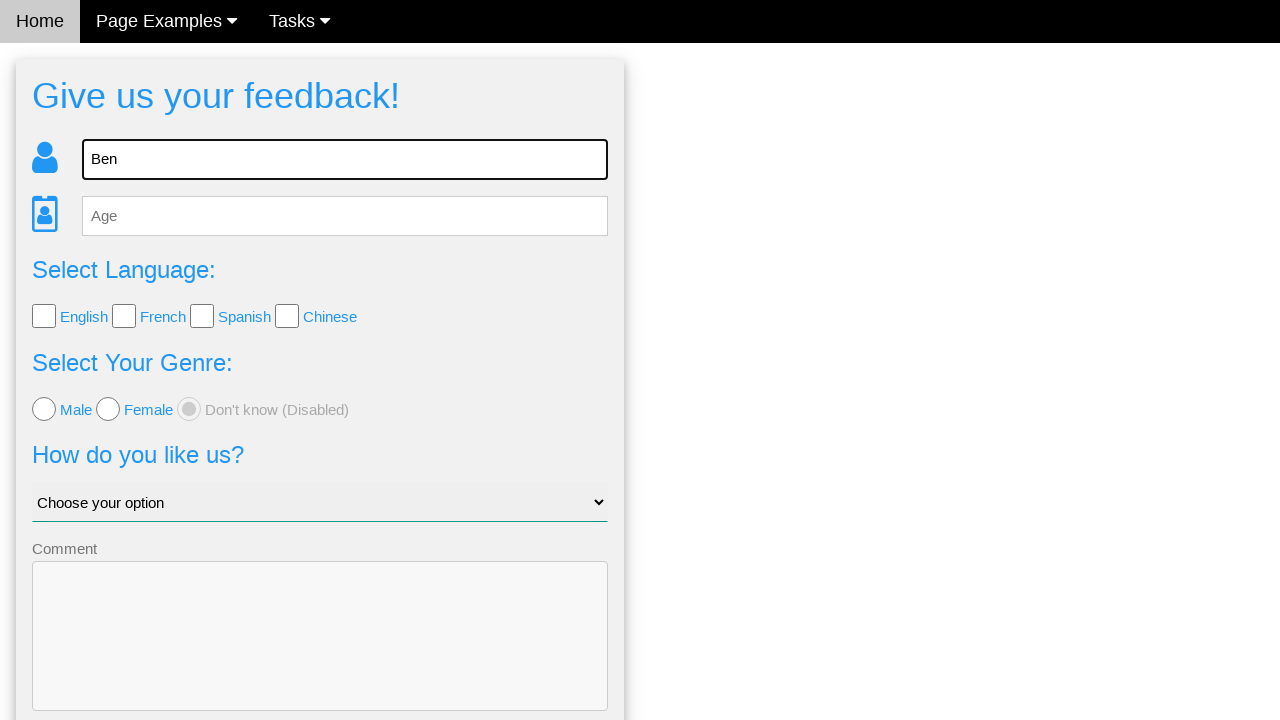

Filled age field with '25' on #fb_age
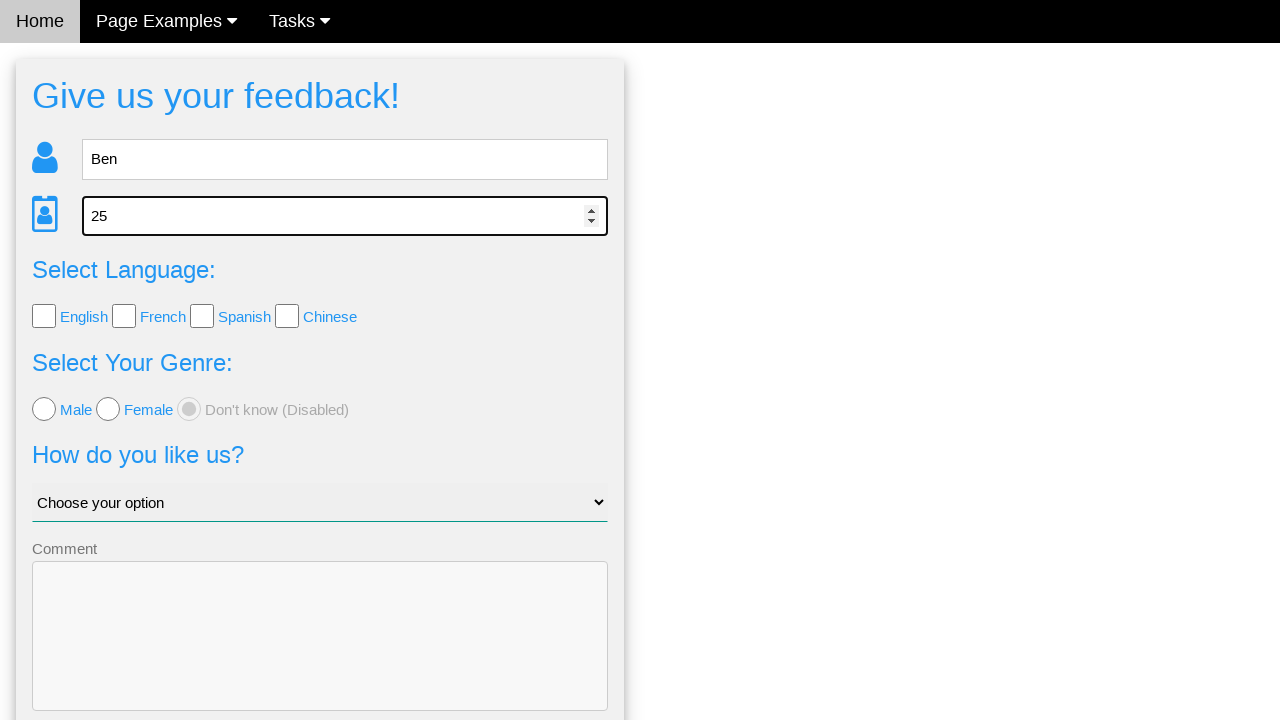

Selected English language checkbox at (44, 316) on #lang_check > input:nth-child(2)
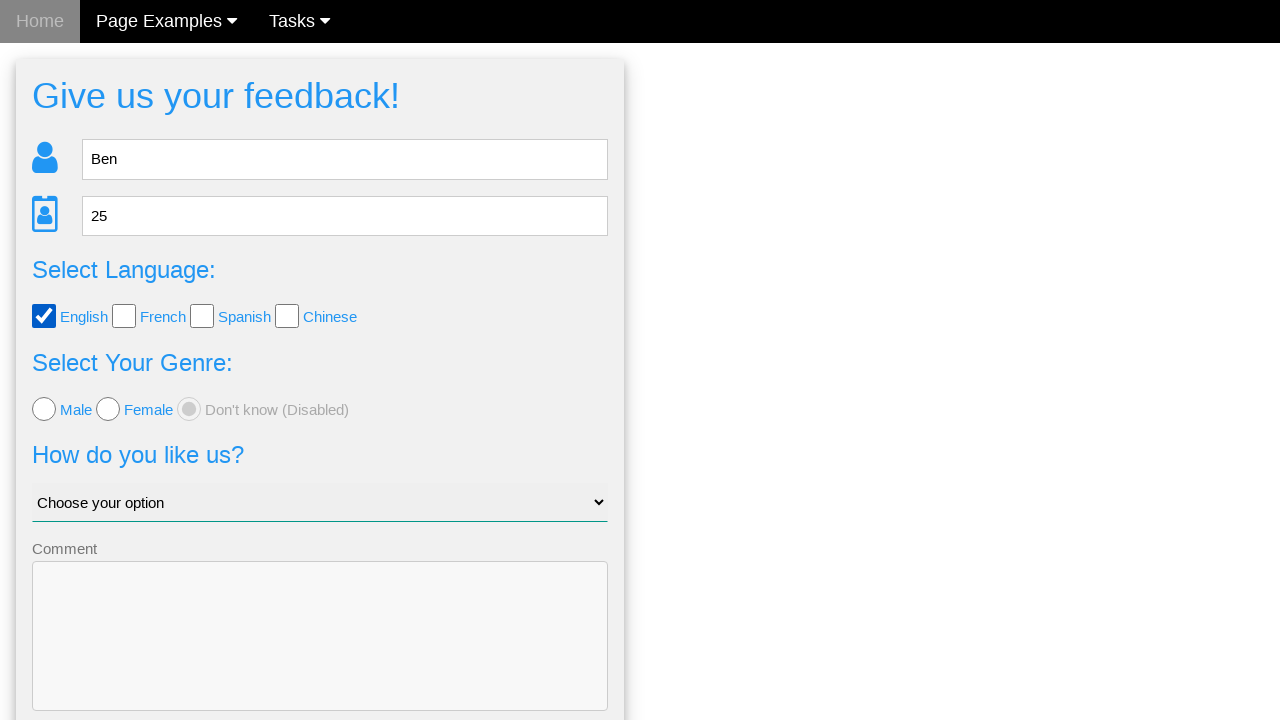

Selected male gender radio button at (44, 409) on #fb_form > form > div:nth-child(4) > input:nth-child(2)
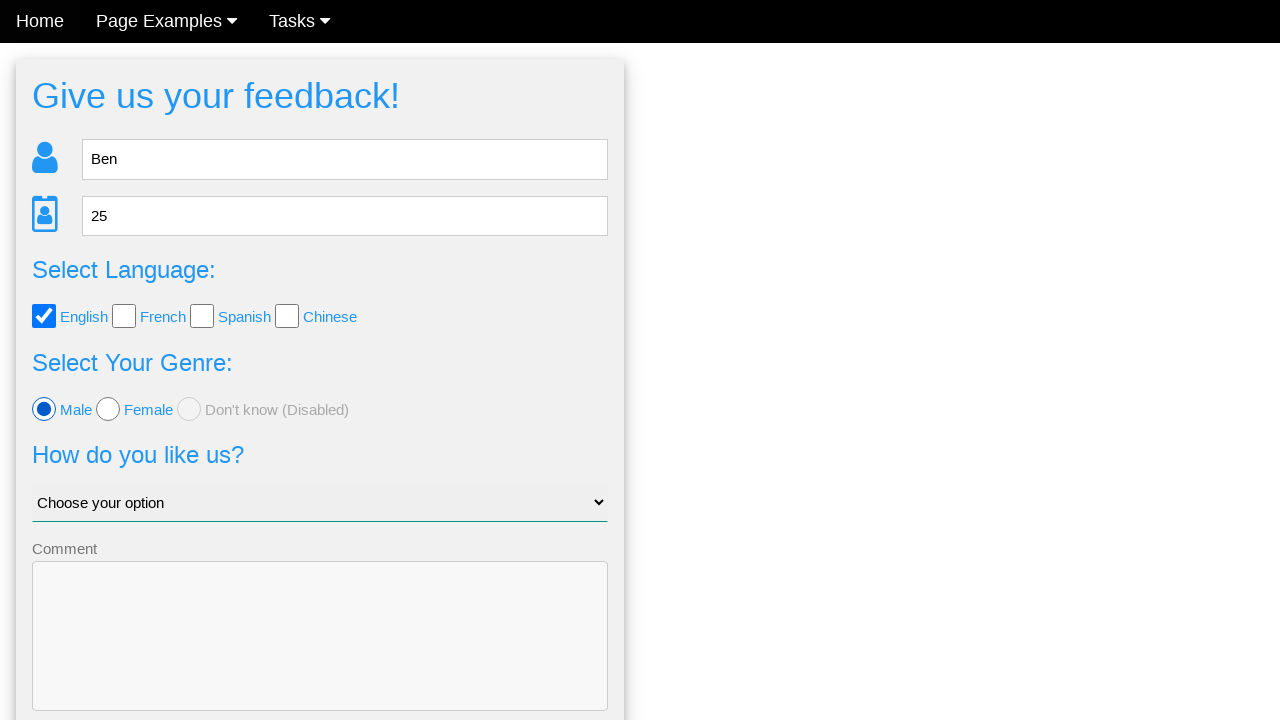

Selected 'Good' from rating dropdown on #like_us
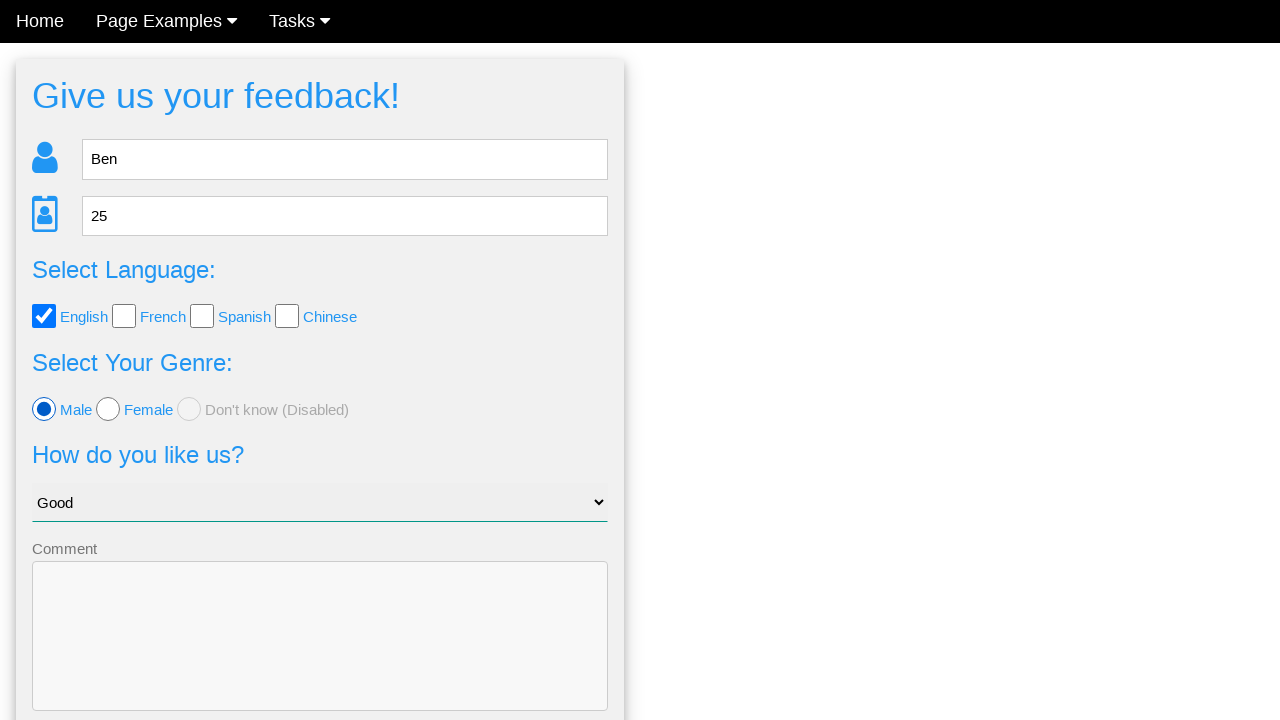

Filled comment field with 'hello' on #fb_form > form > div:nth-child(6) > textarea
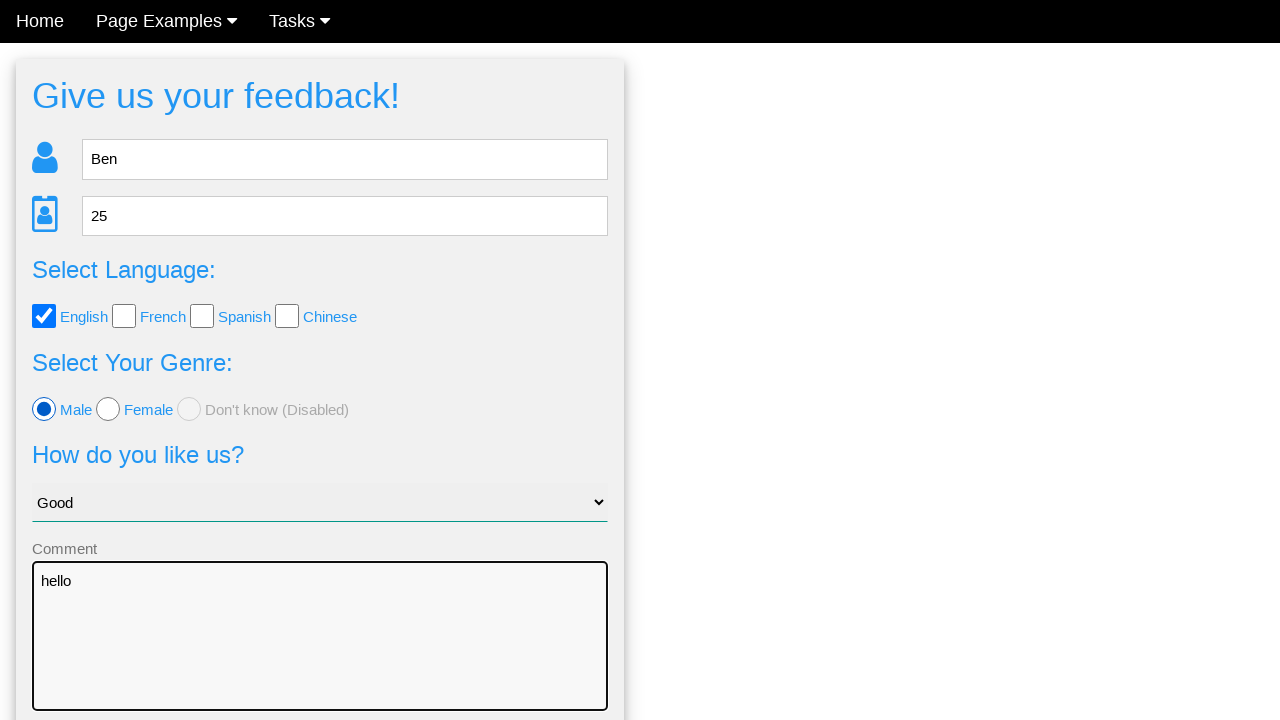

Clicked Send button to submit feedback form at (320, 656) on .w3-blue
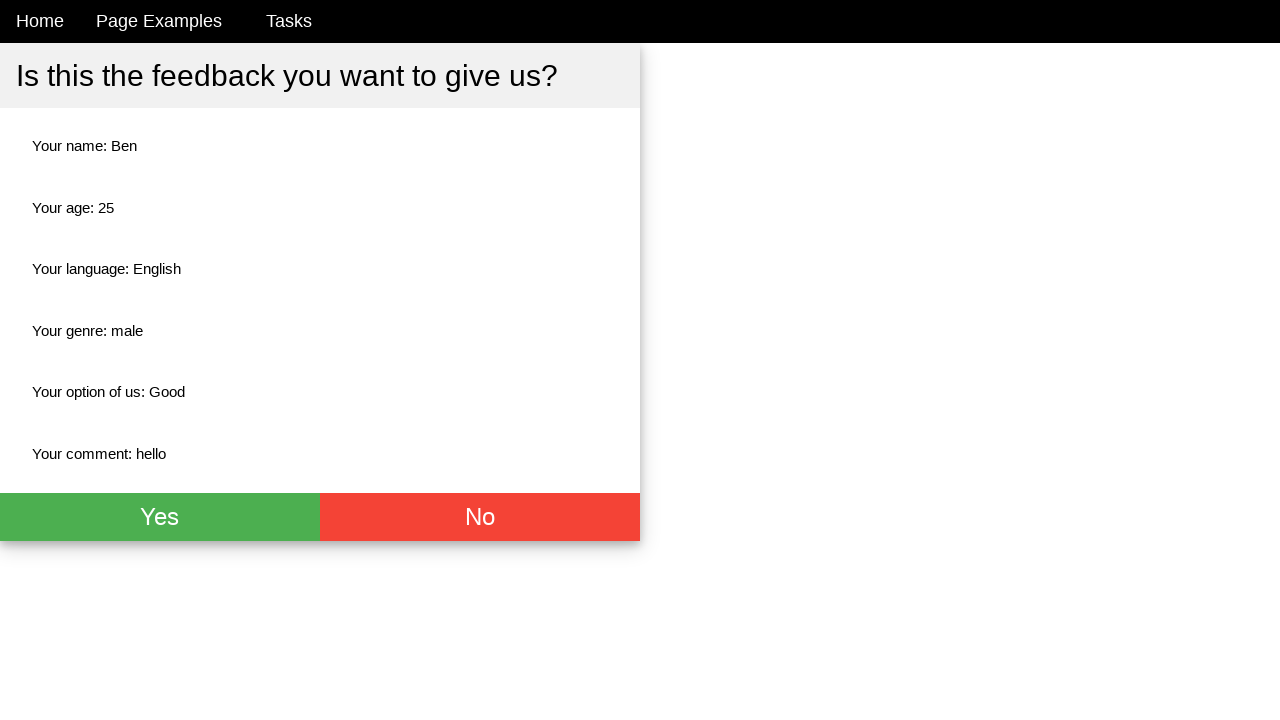

Confirmation page loaded - name element visible
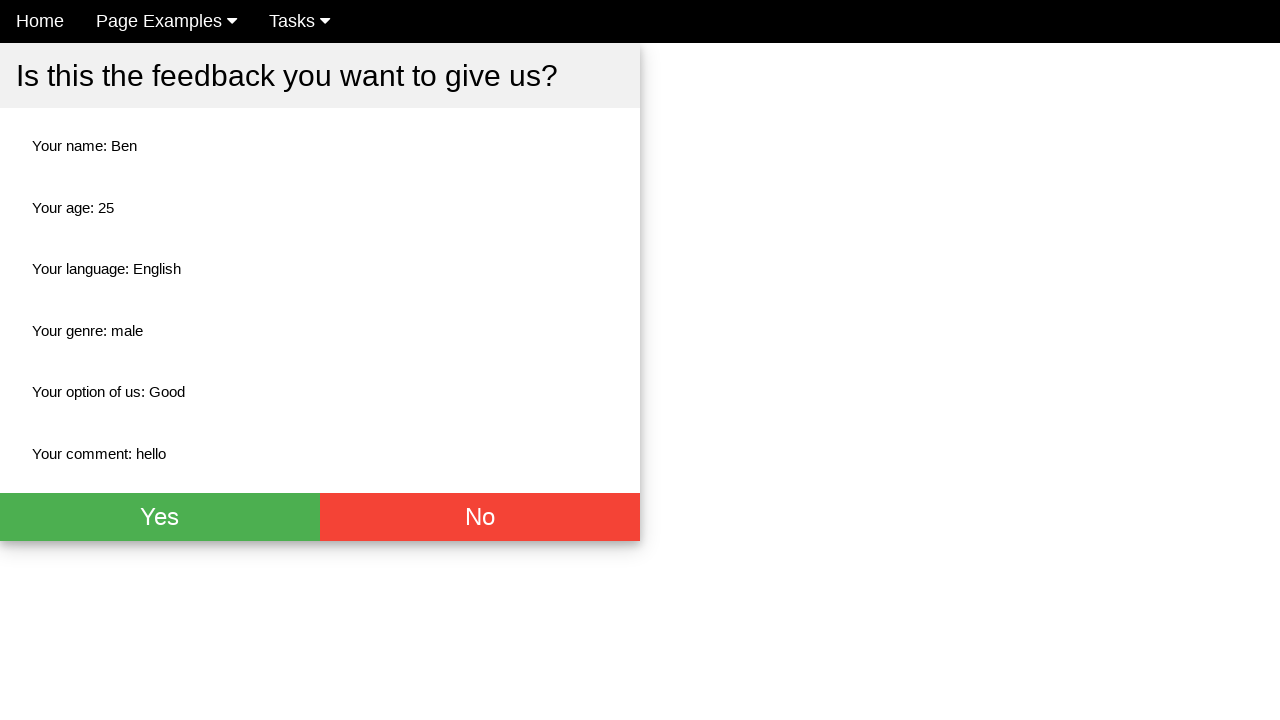

Age element visible on confirmation page
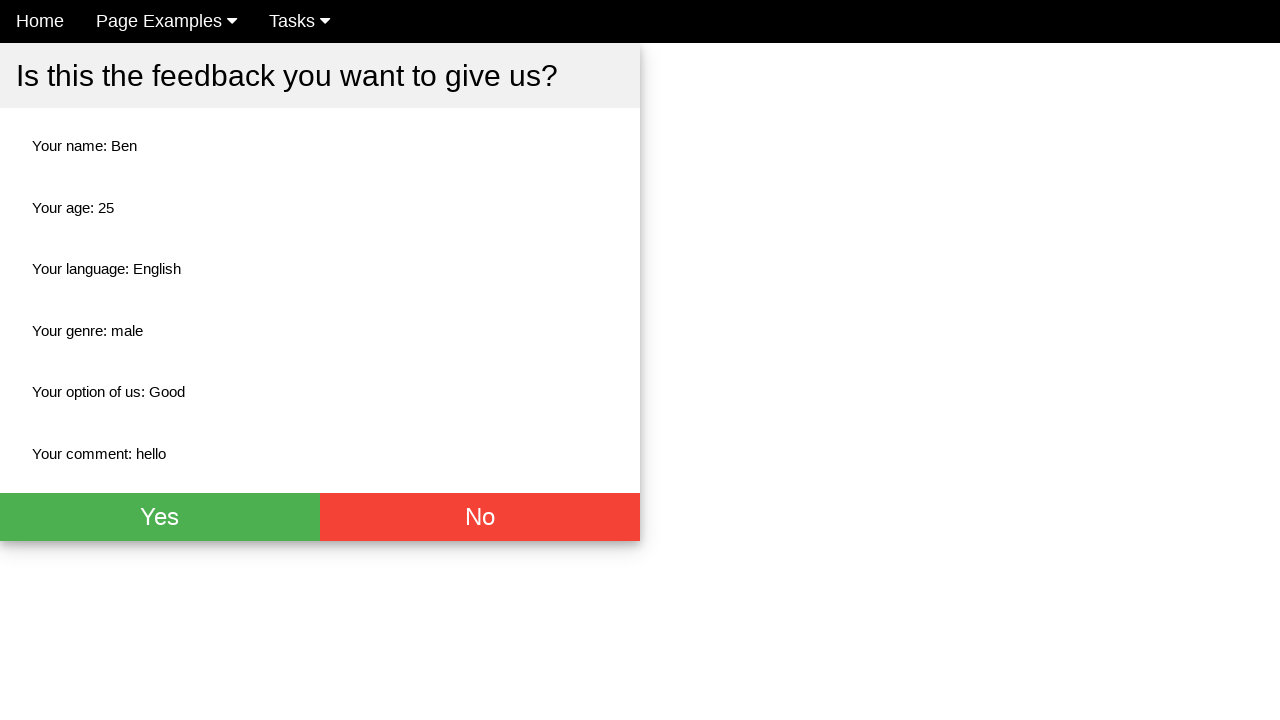

Language element visible on confirmation page
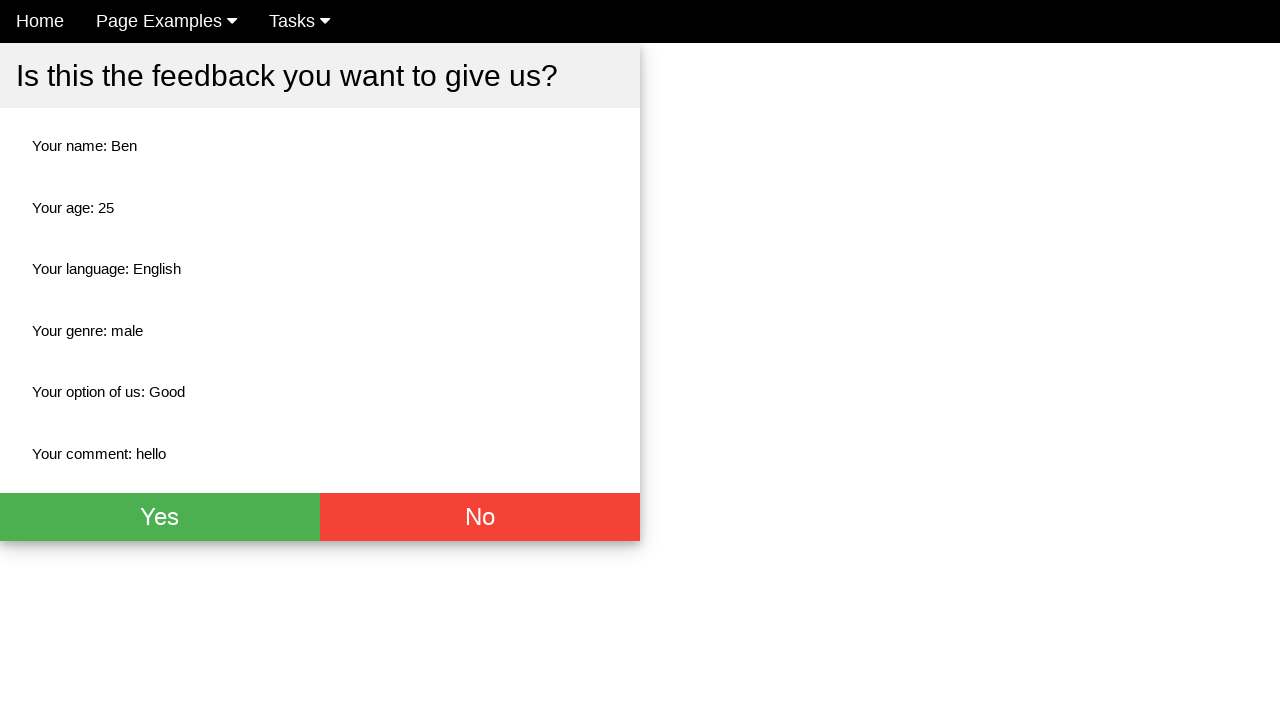

Gender element visible on confirmation page
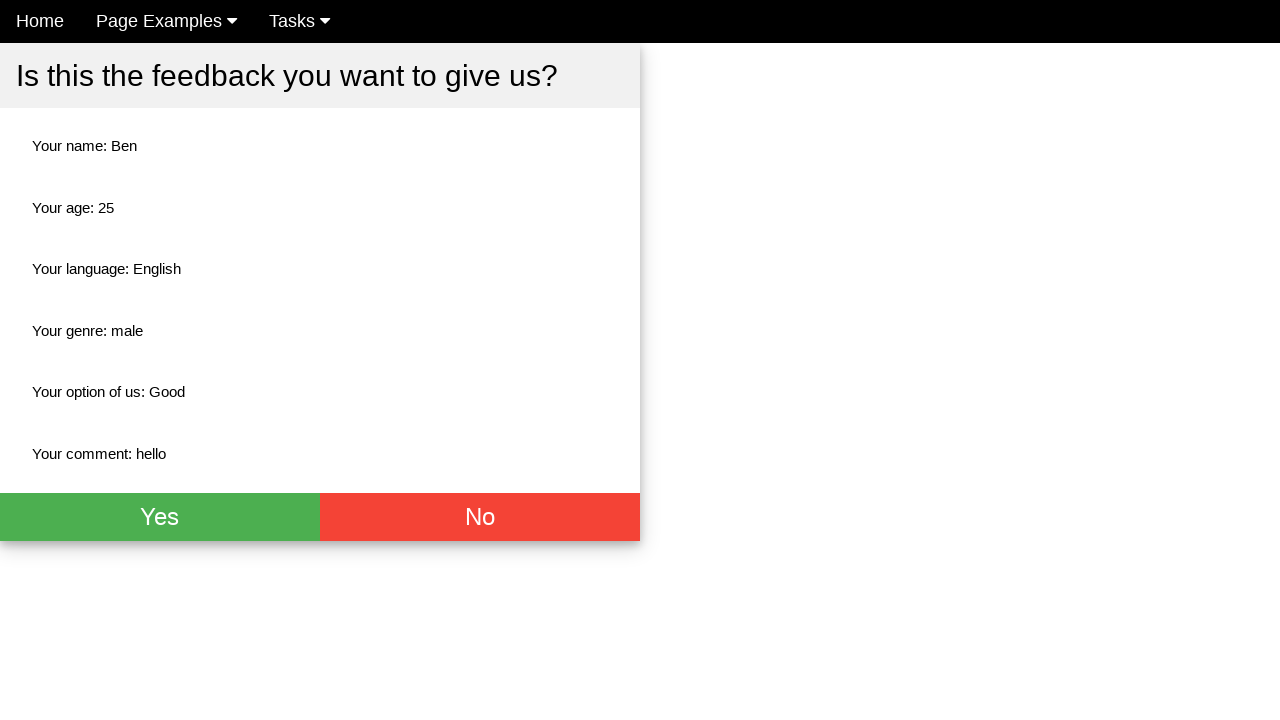

Rating element visible on confirmation page
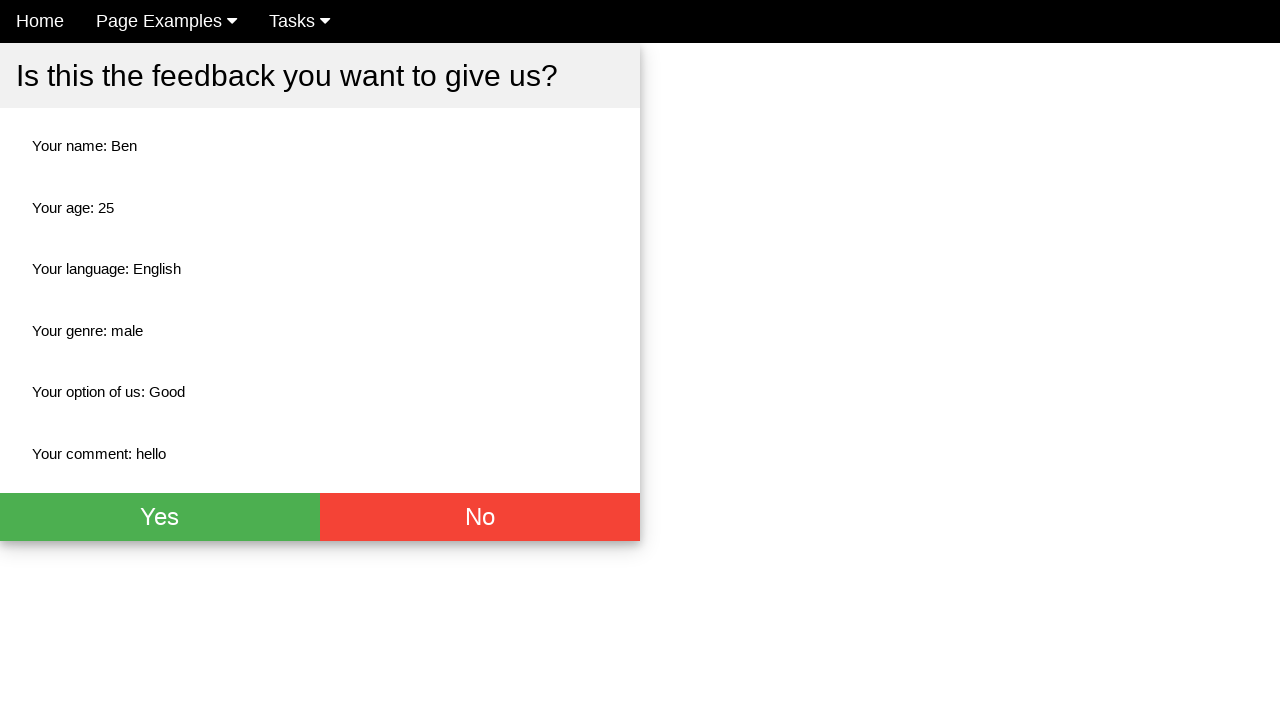

Comment element visible on confirmation page
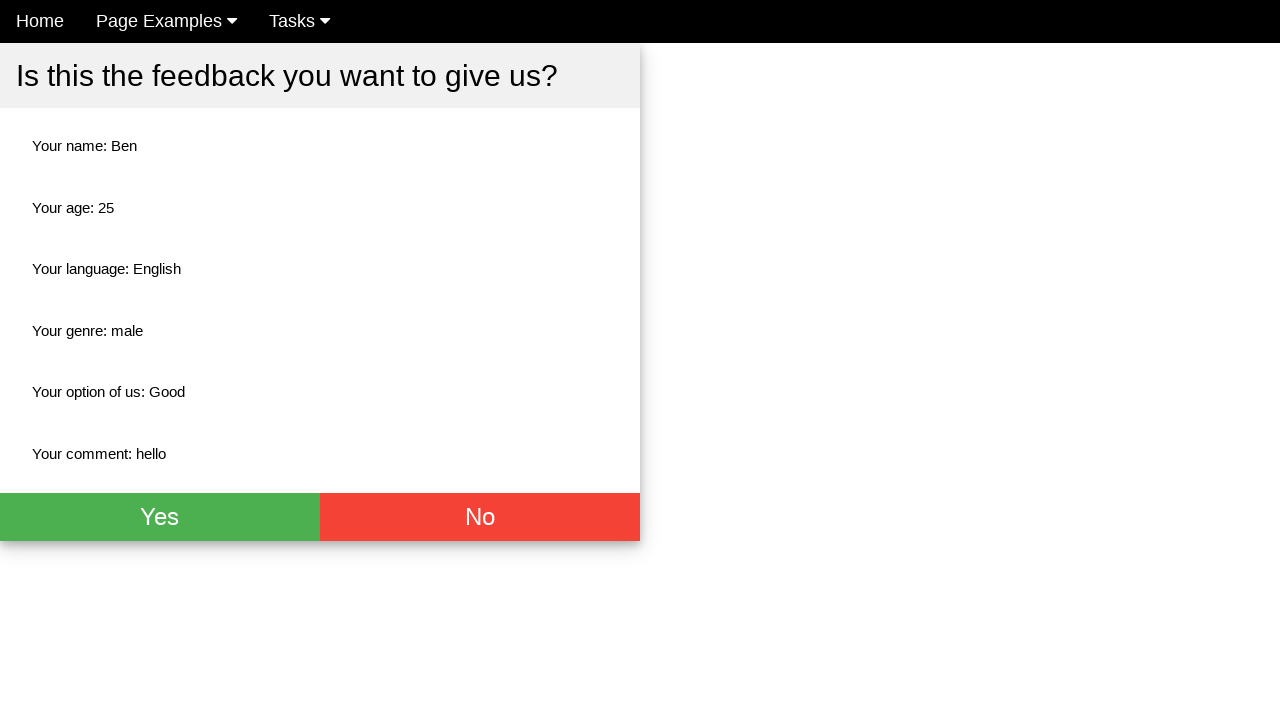

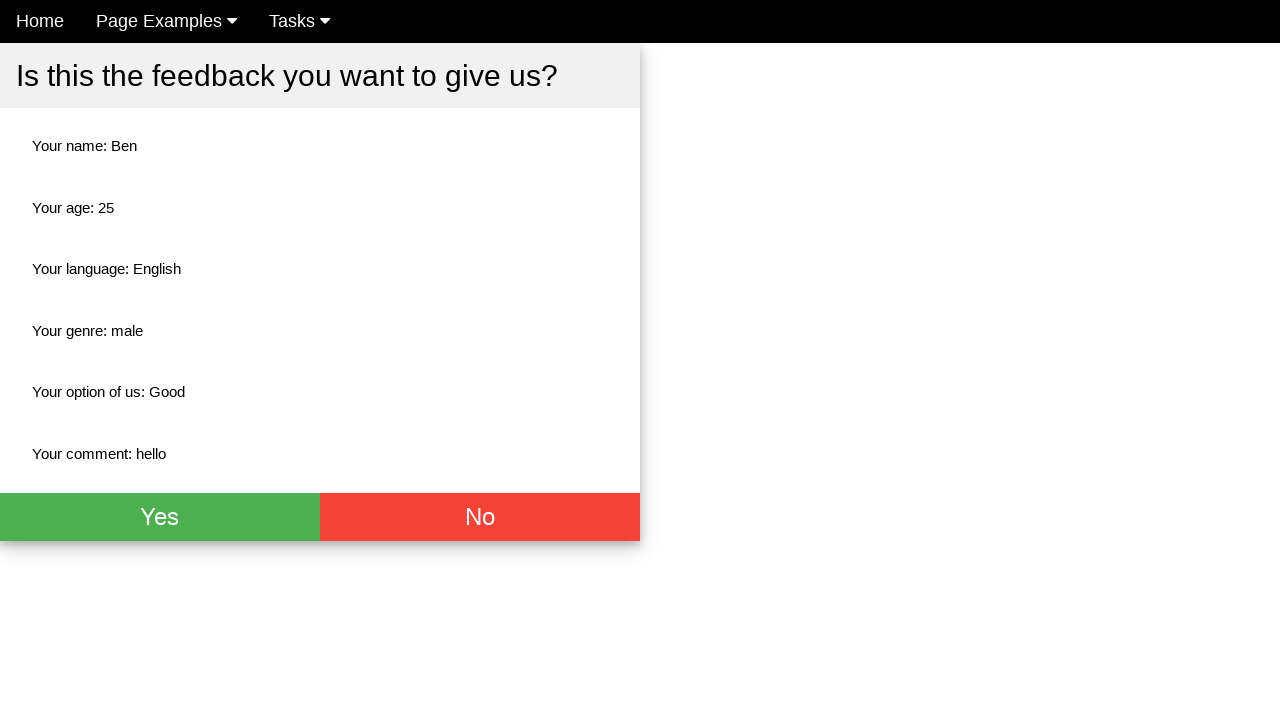